Tests alert and confirm dialog handling by entering a name, triggering an alert, accepting it, then triggering a confirm dialog and dismissing it

Starting URL: https://rahulshettyacademy.com/AutomationPractice/

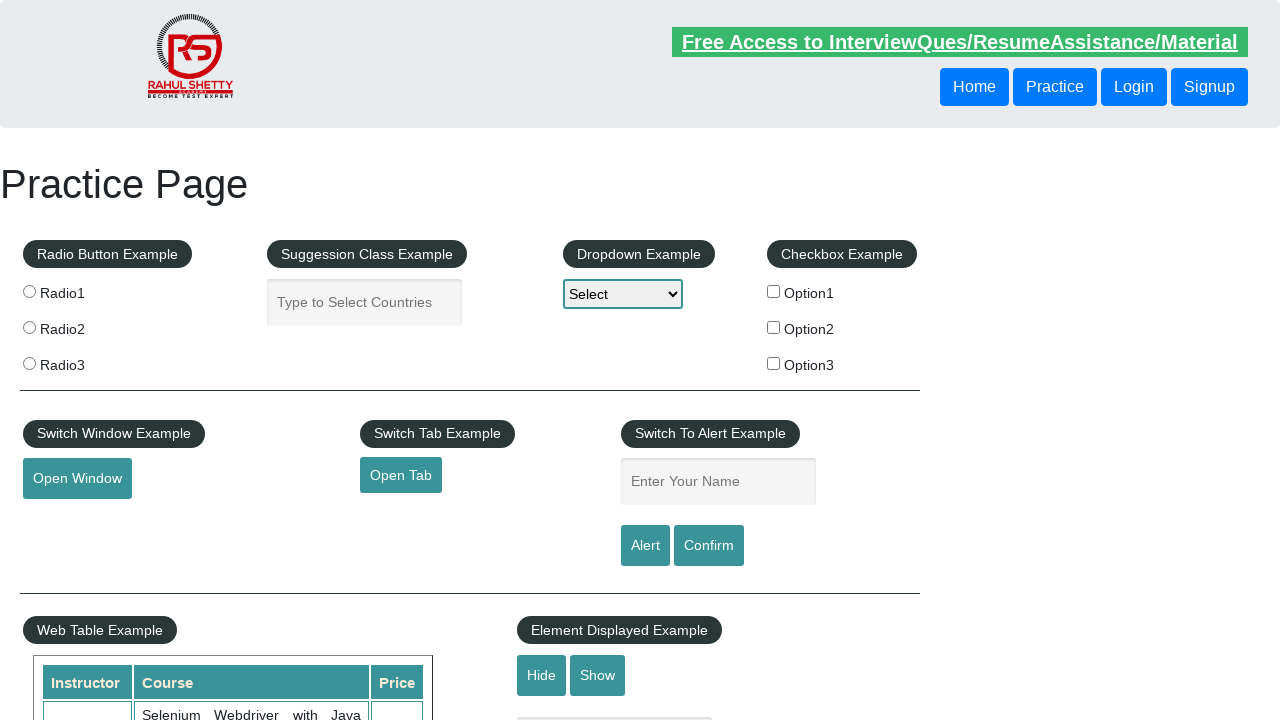

Filled name field with 'Rahul' on #name
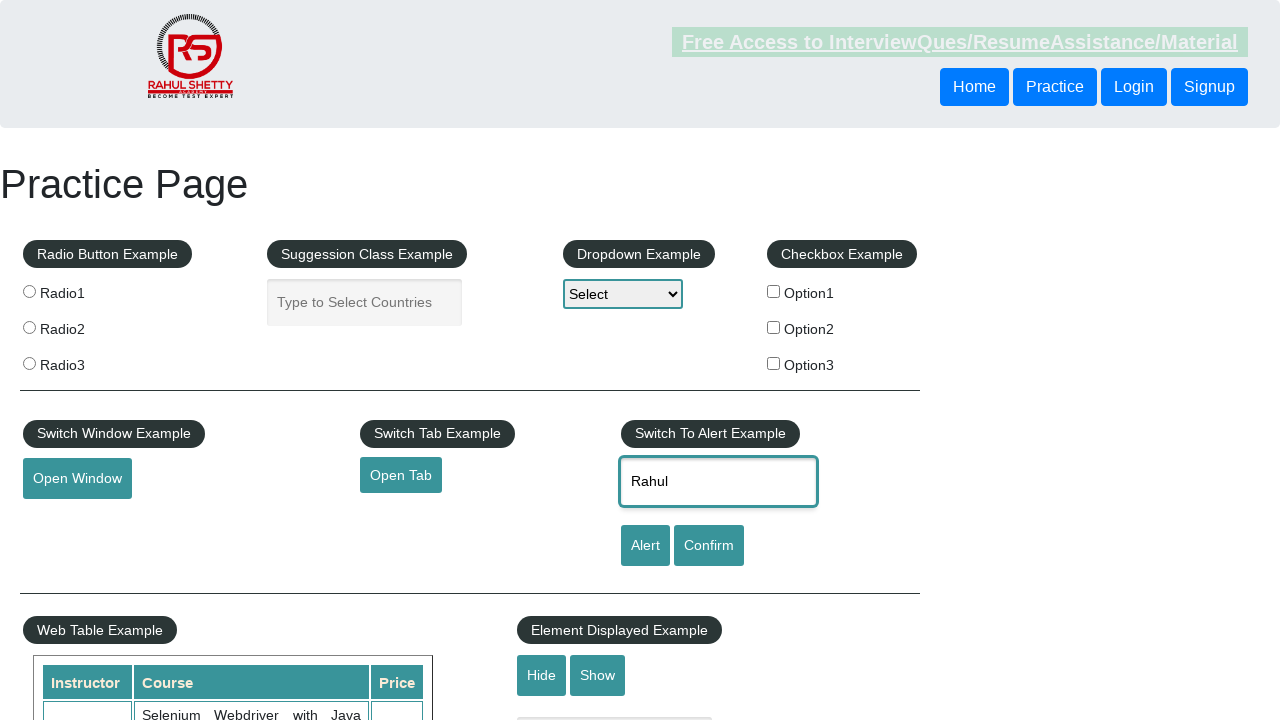

Clicked alert button to trigger alert dialog at (645, 546) on #alertbtn
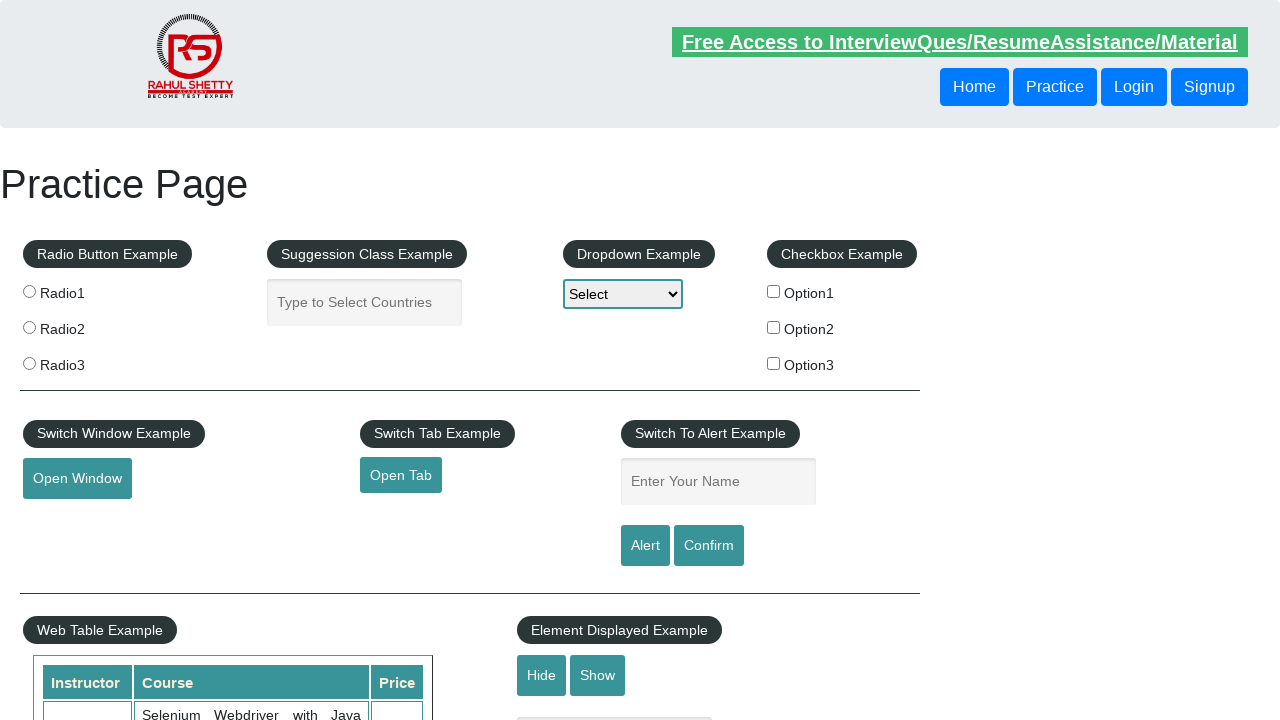

Alert dialog accepted
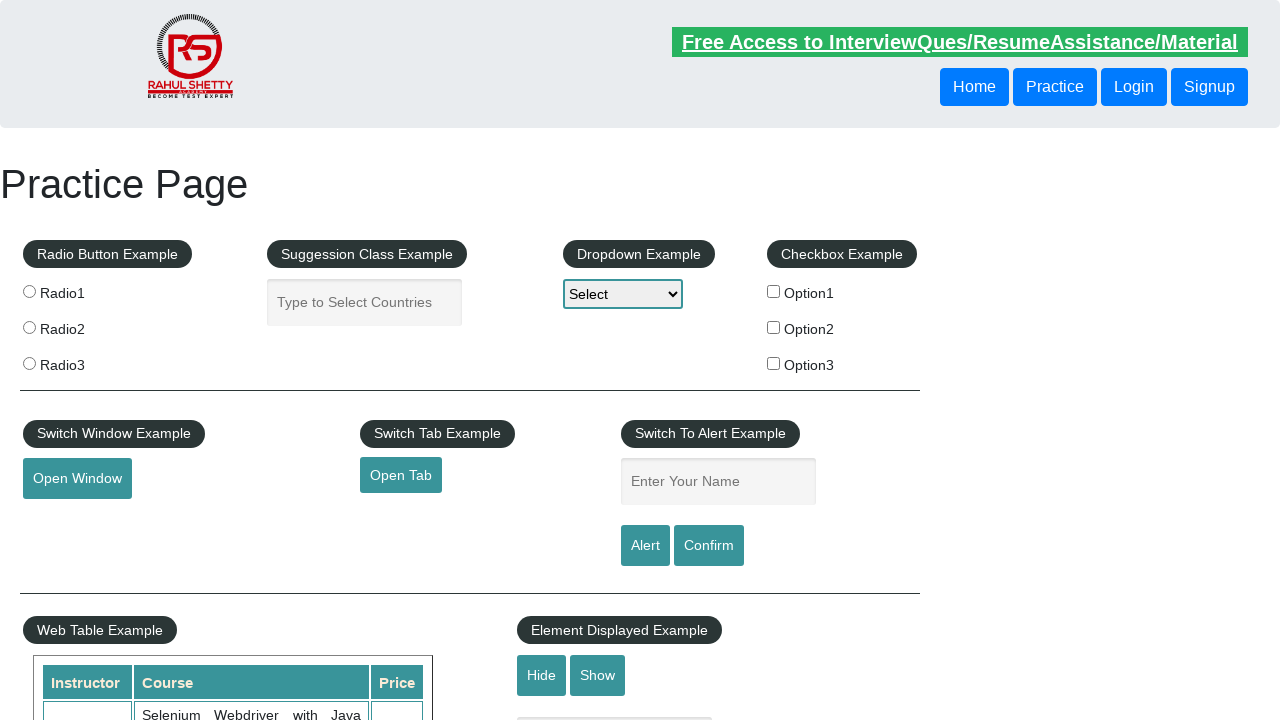

Clicked confirm button to trigger confirm dialog at (709, 546) on #confirmbtn
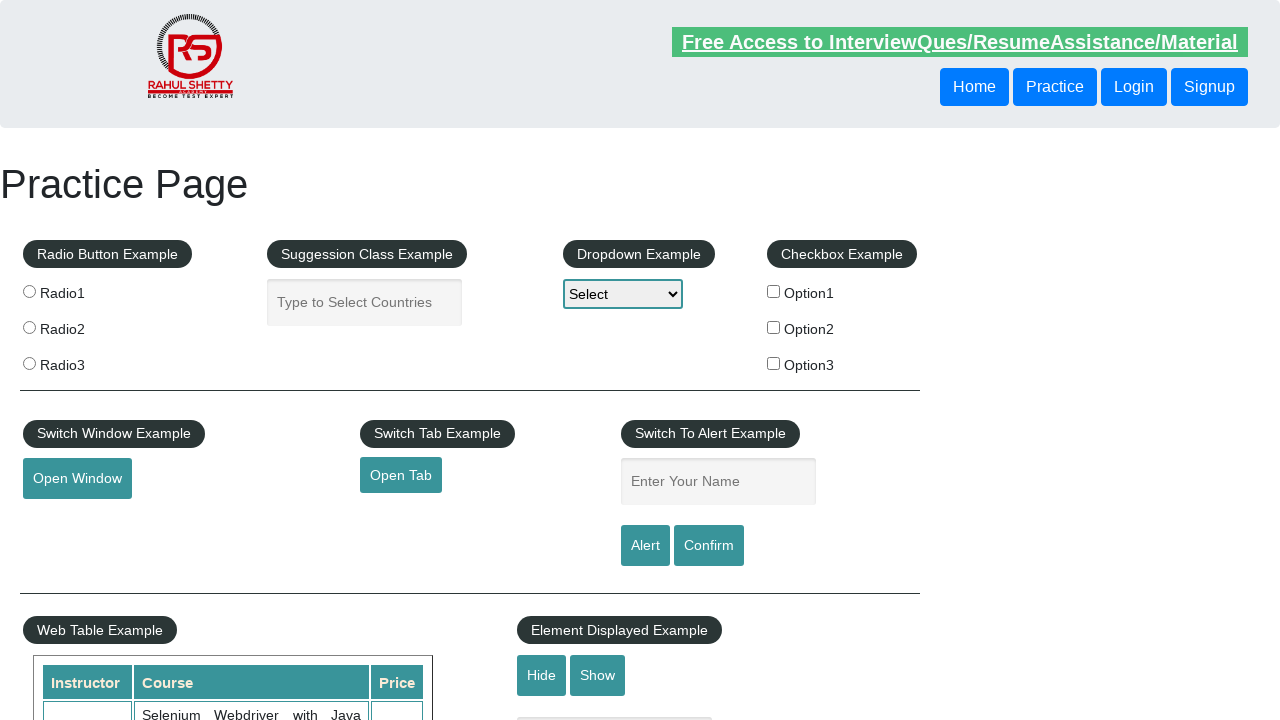

Set up dialog handler to dismiss confirm dialog
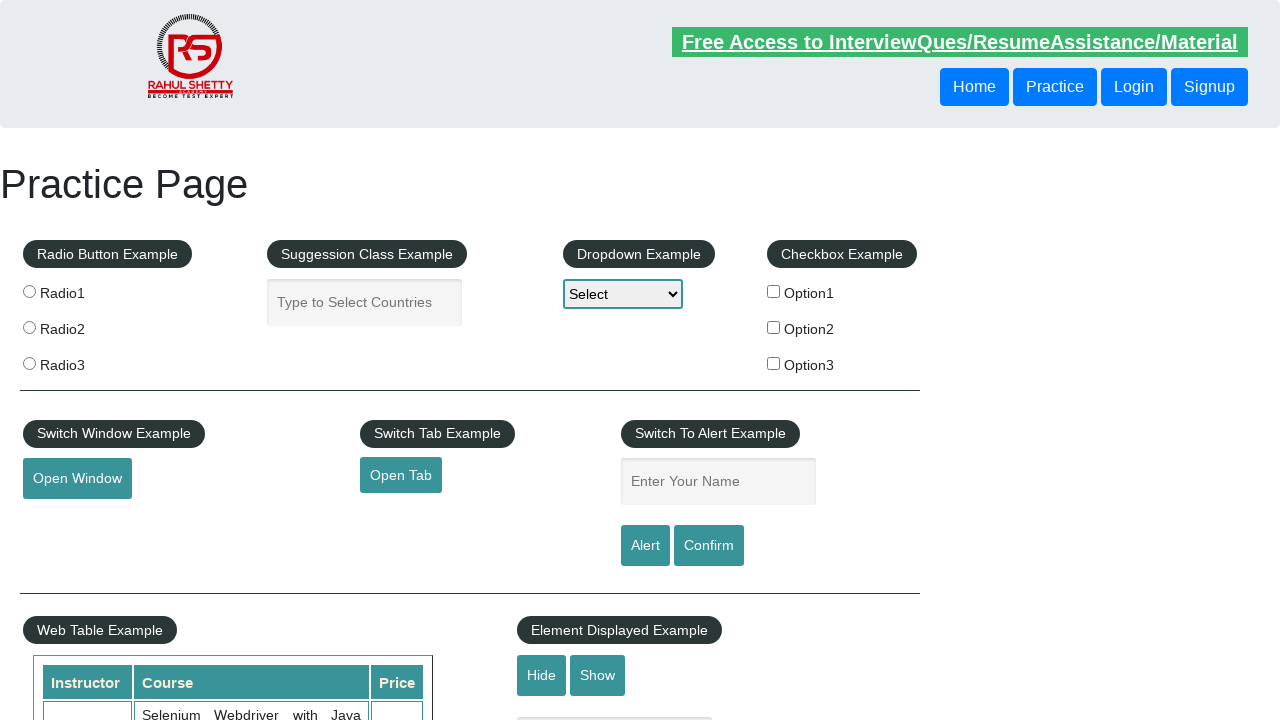

Clicked confirm button and dismissed the confirm dialog at (709, 546) on #confirmbtn
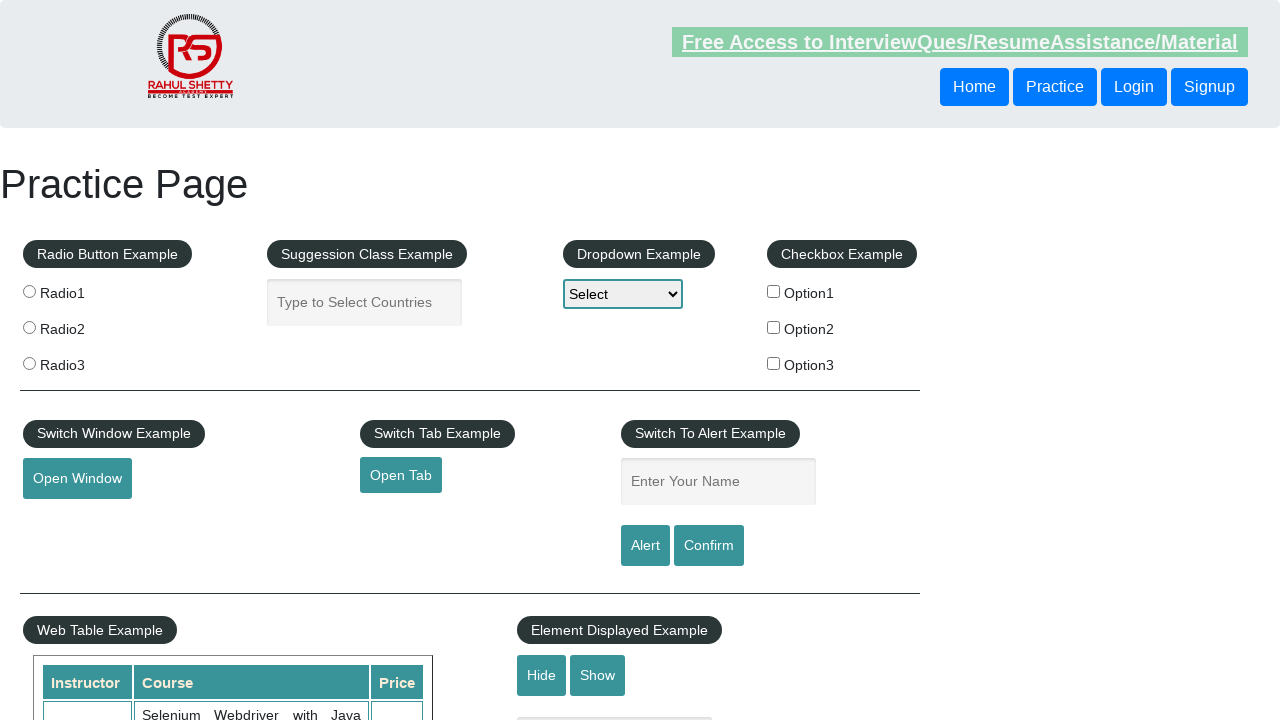

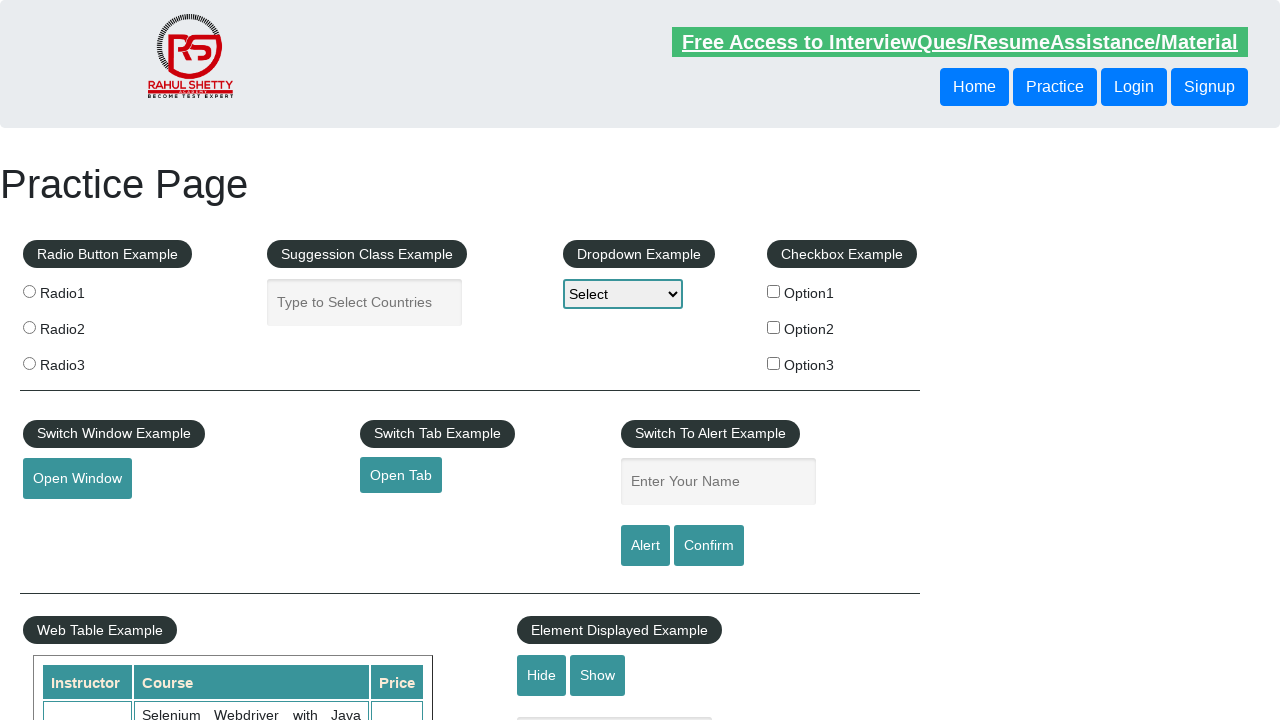